Navigates to a checkbox demo page, checks the WhatsApp checkbox, and validates that it is properly checked

Starting URL: https://demoapps.qspiders.com/ui/checkbox?sublist=0

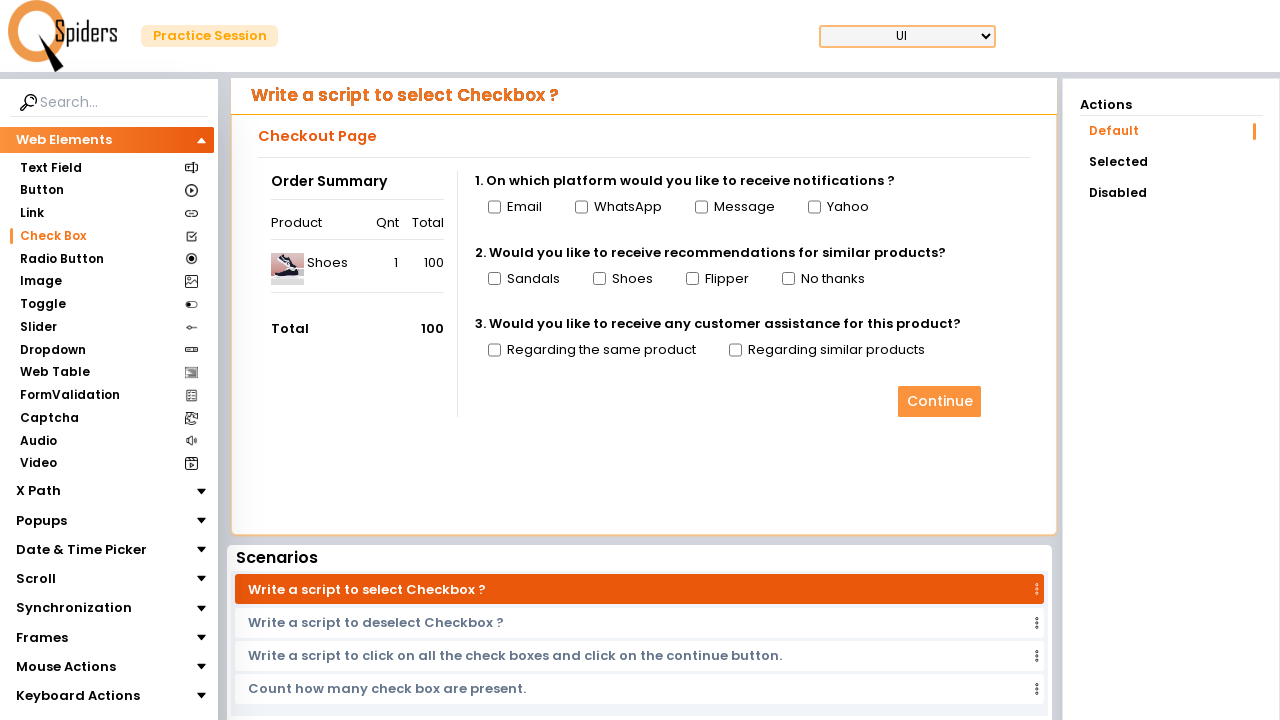

Waited 3 seconds for page to load
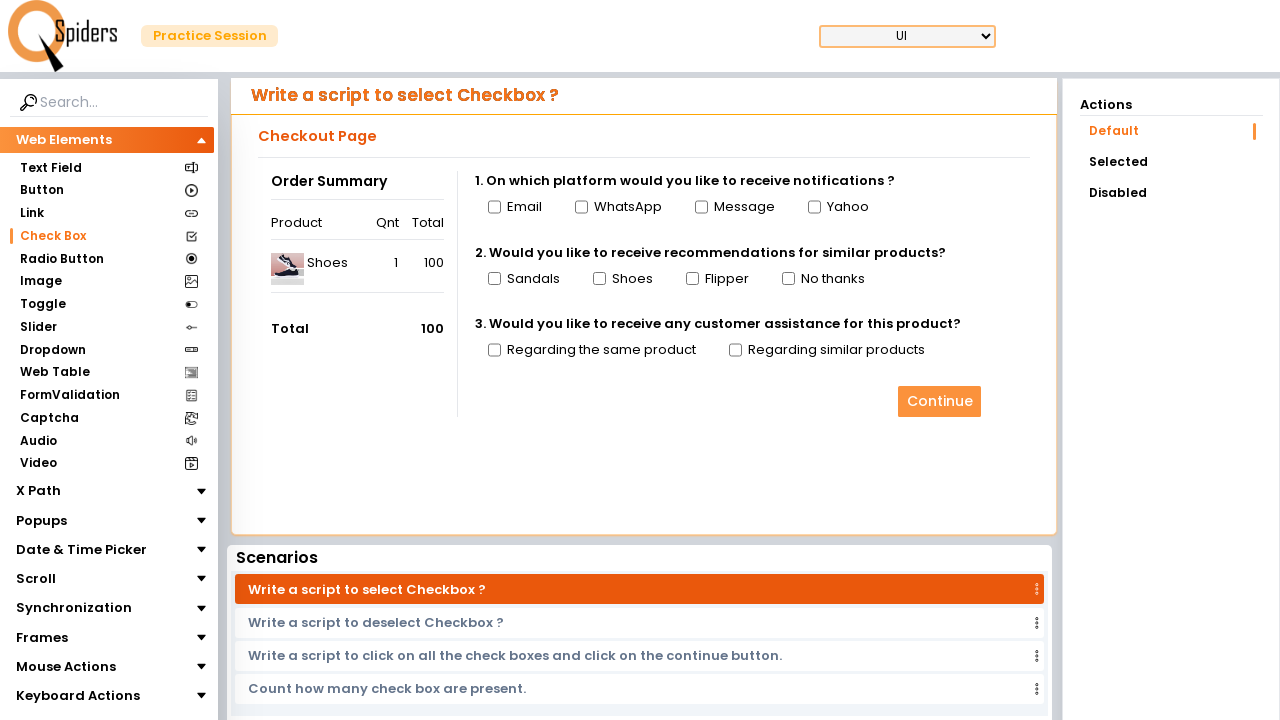

Retrieved all checkbox input elements
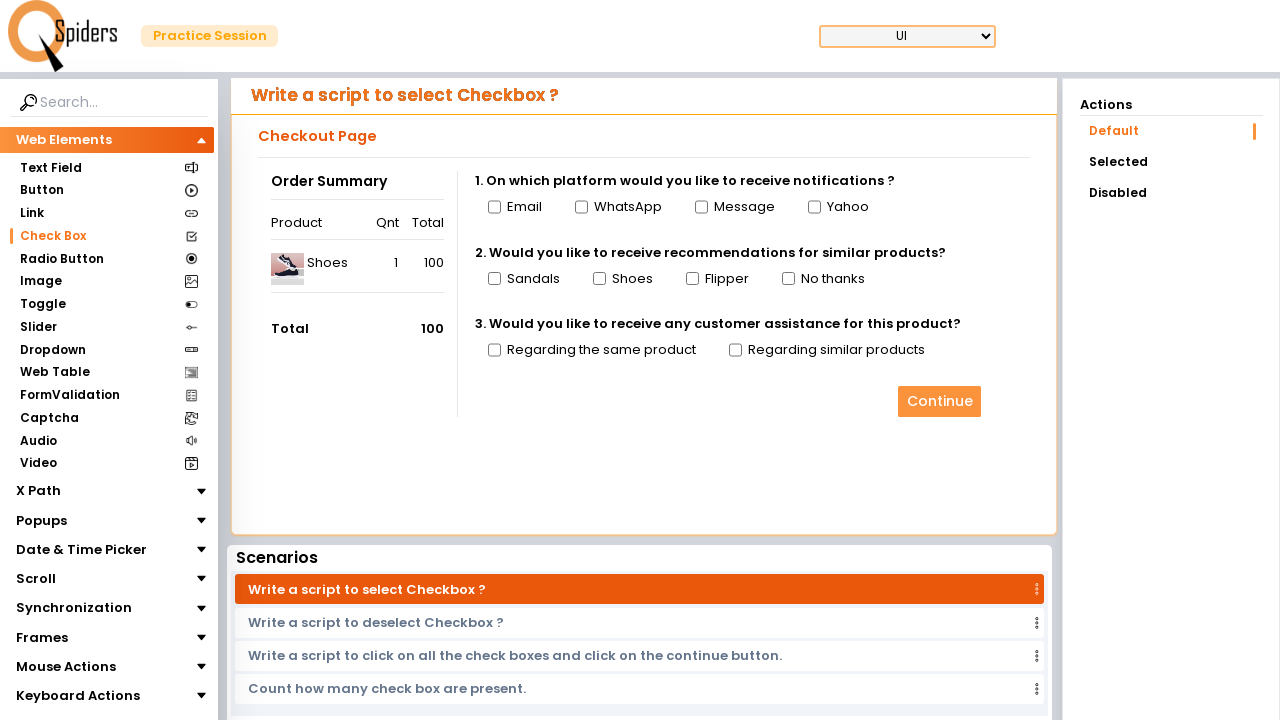

Checked the WhatsApp checkbox
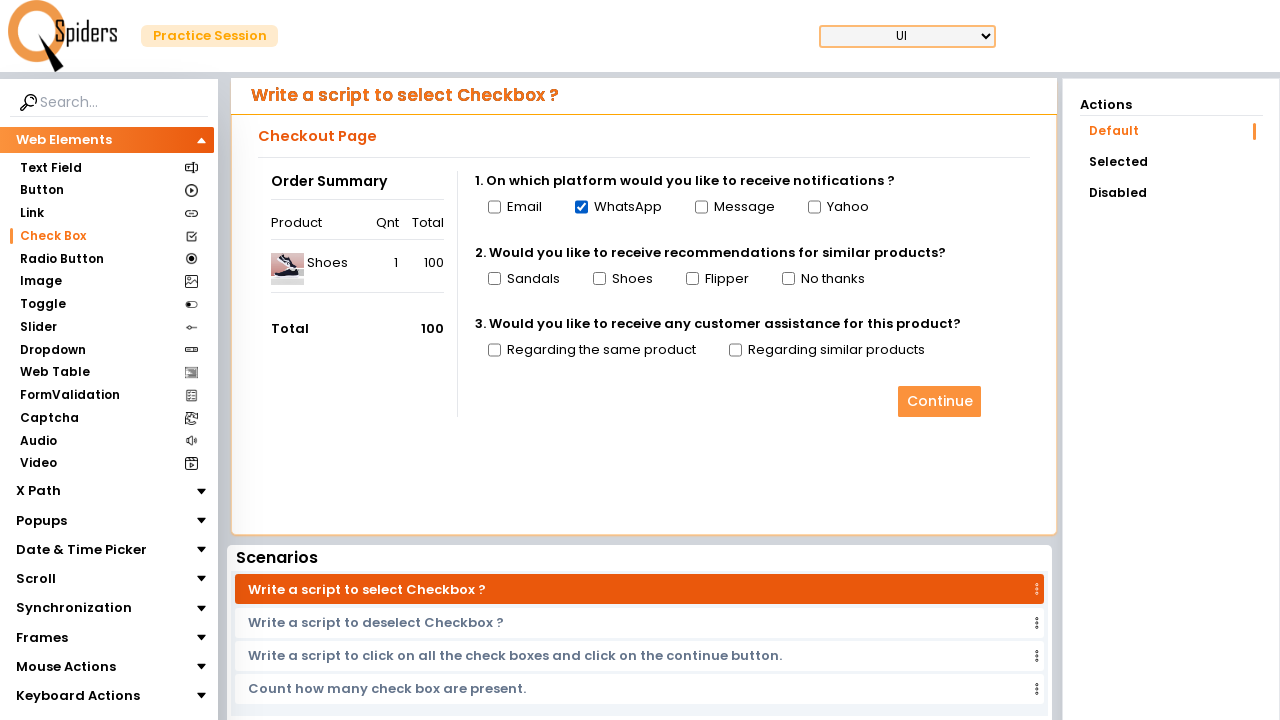

Waited 3 seconds after checking WhatsApp checkbox
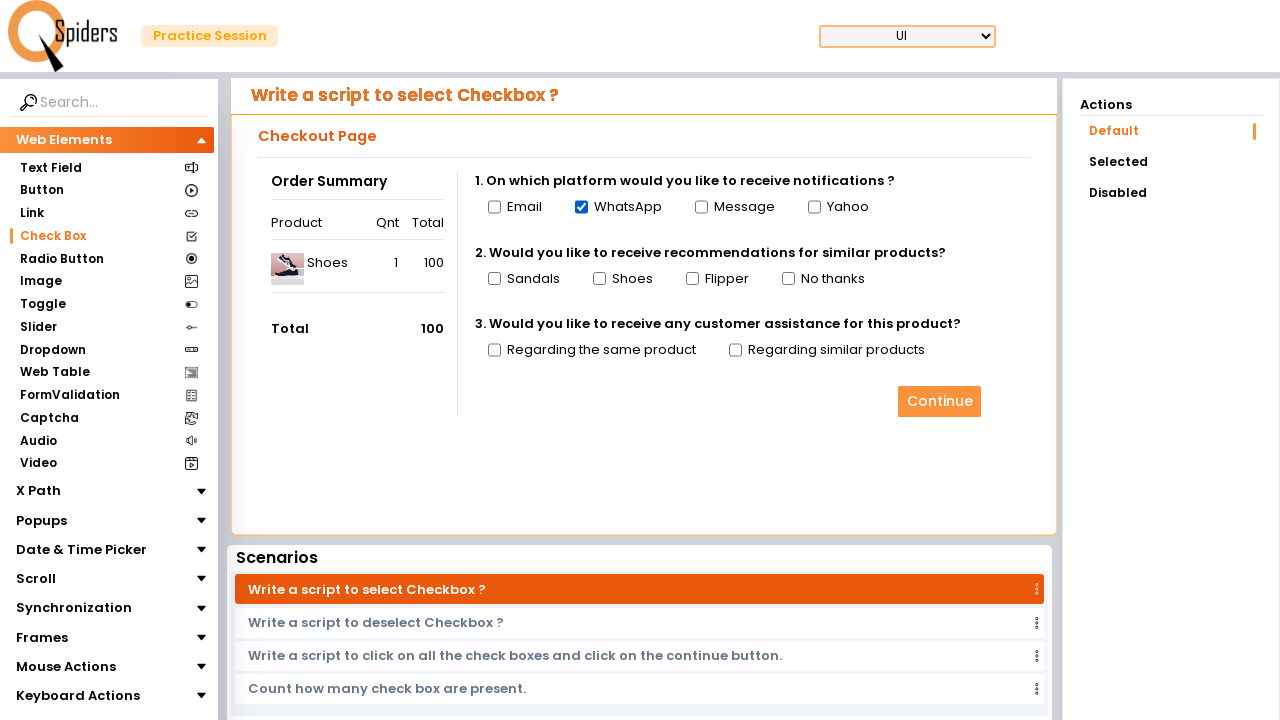

Validated WhatsApp checkbox is checked: True
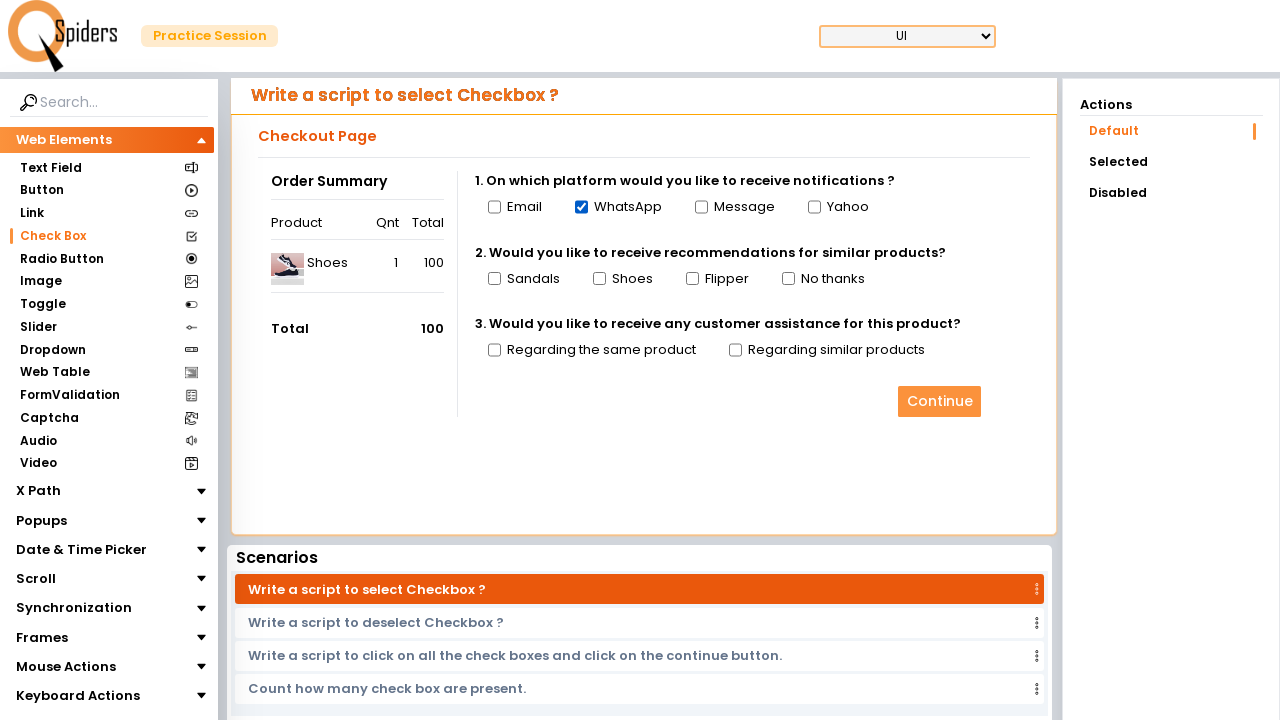

Assertion passed: WhatsApp checkbox is properly checked
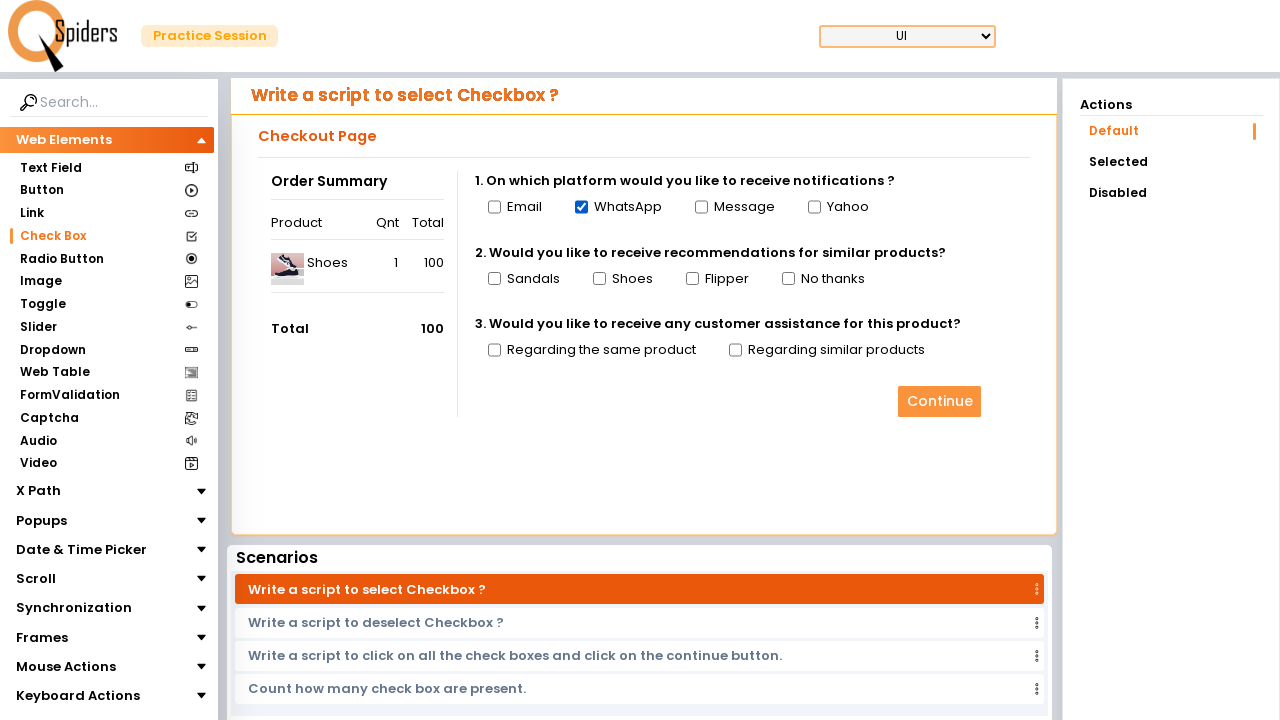

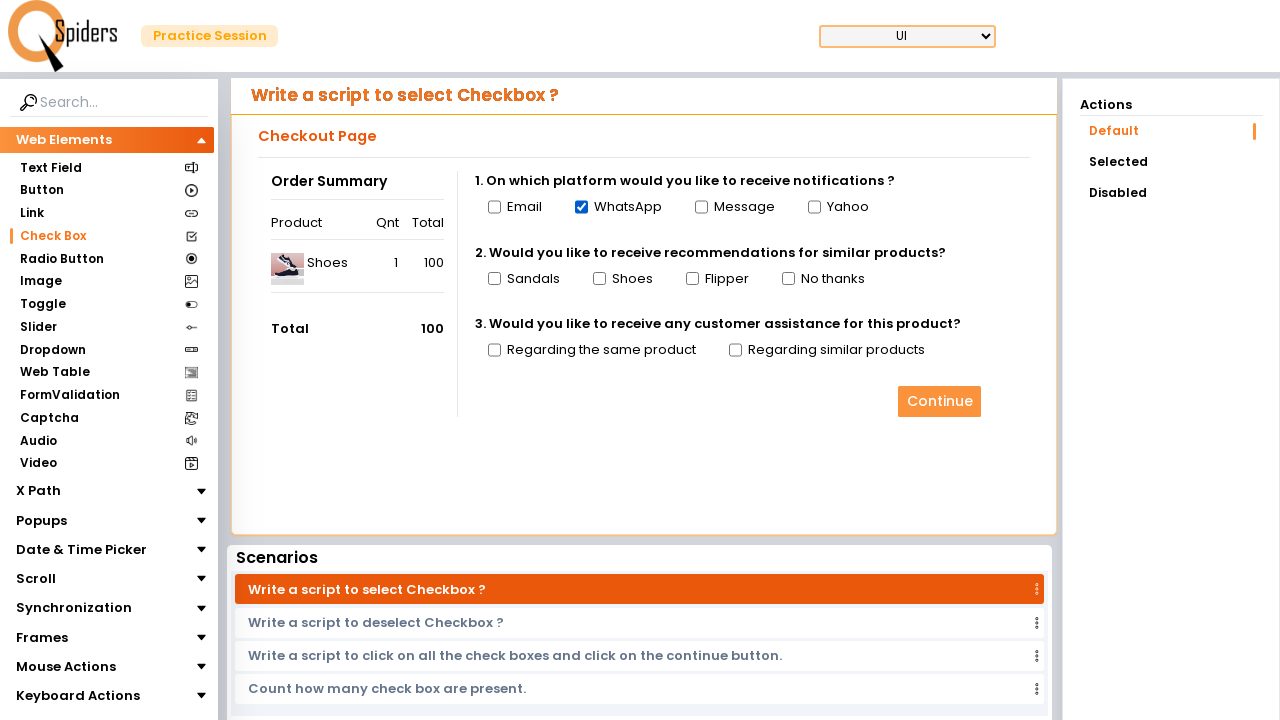